Tests adding a MacBook Air laptop to the shopping cart on Demoblaze, navigating through categories, adding the product, and verifying it appears in the cart.

Starting URL: https://www.demoblaze.com/

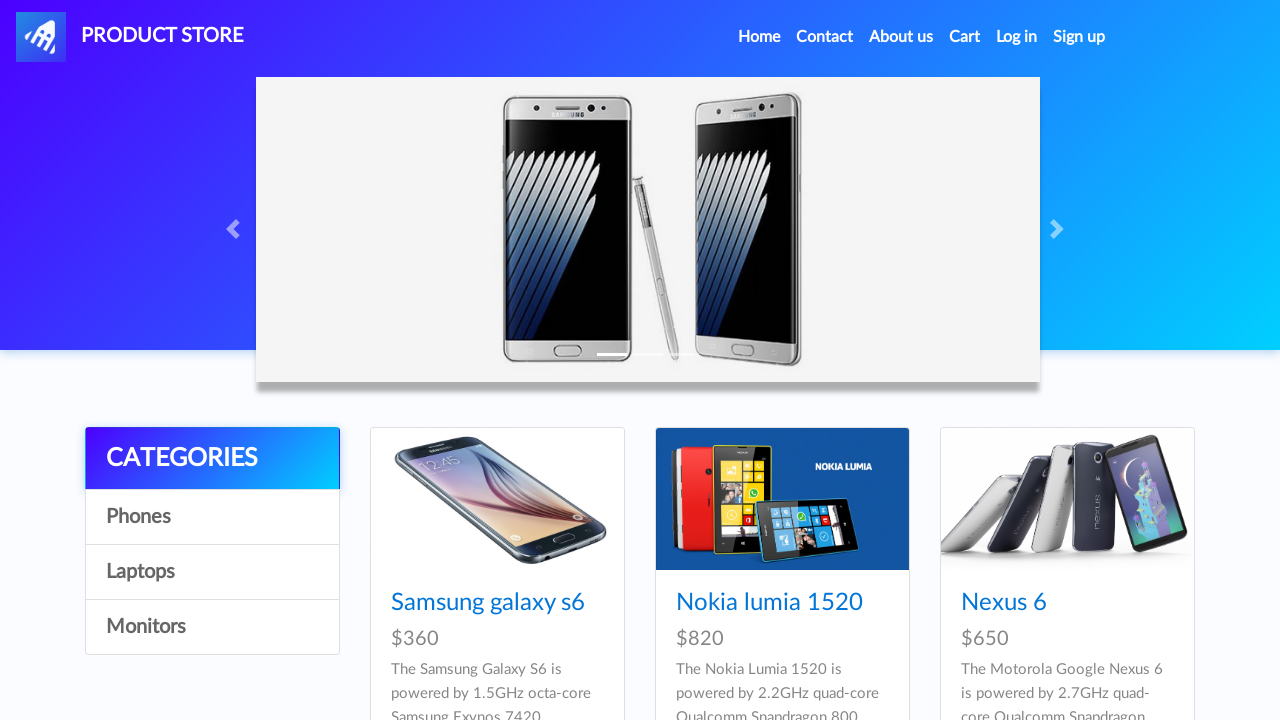

Clicked on Laptops category at (212, 572) on text=Laptops
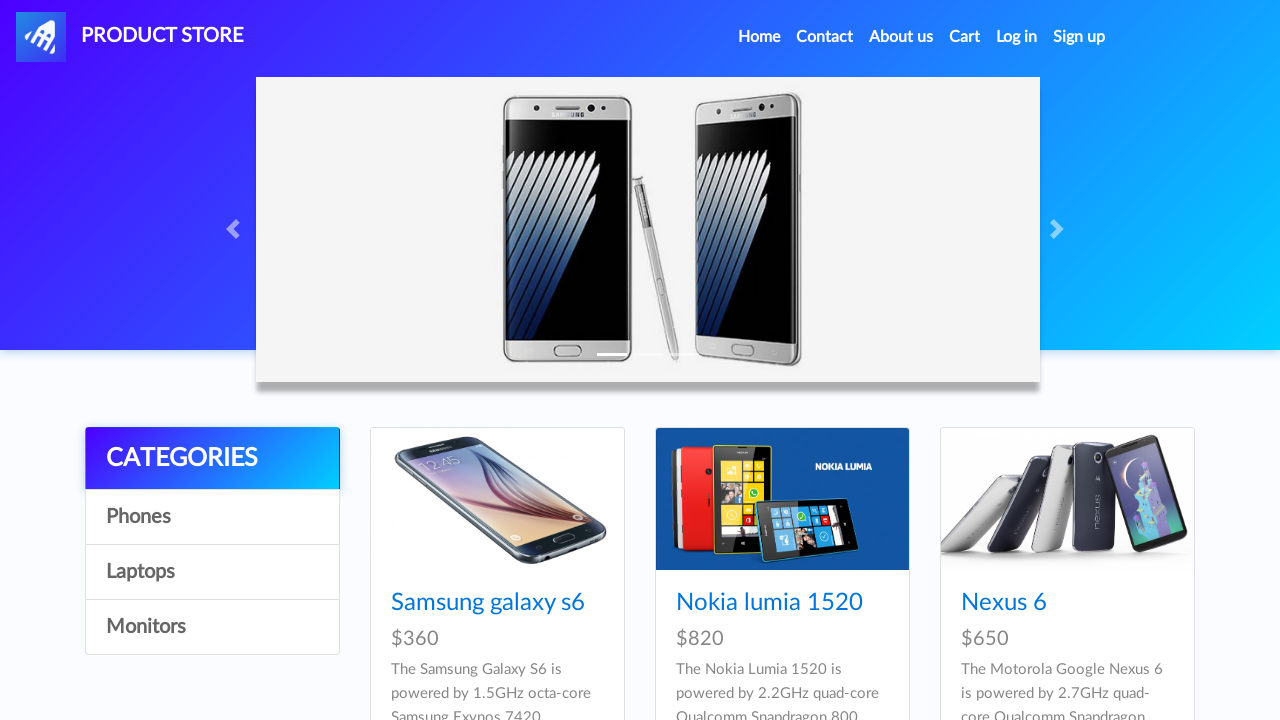

Waited for laptop products to load
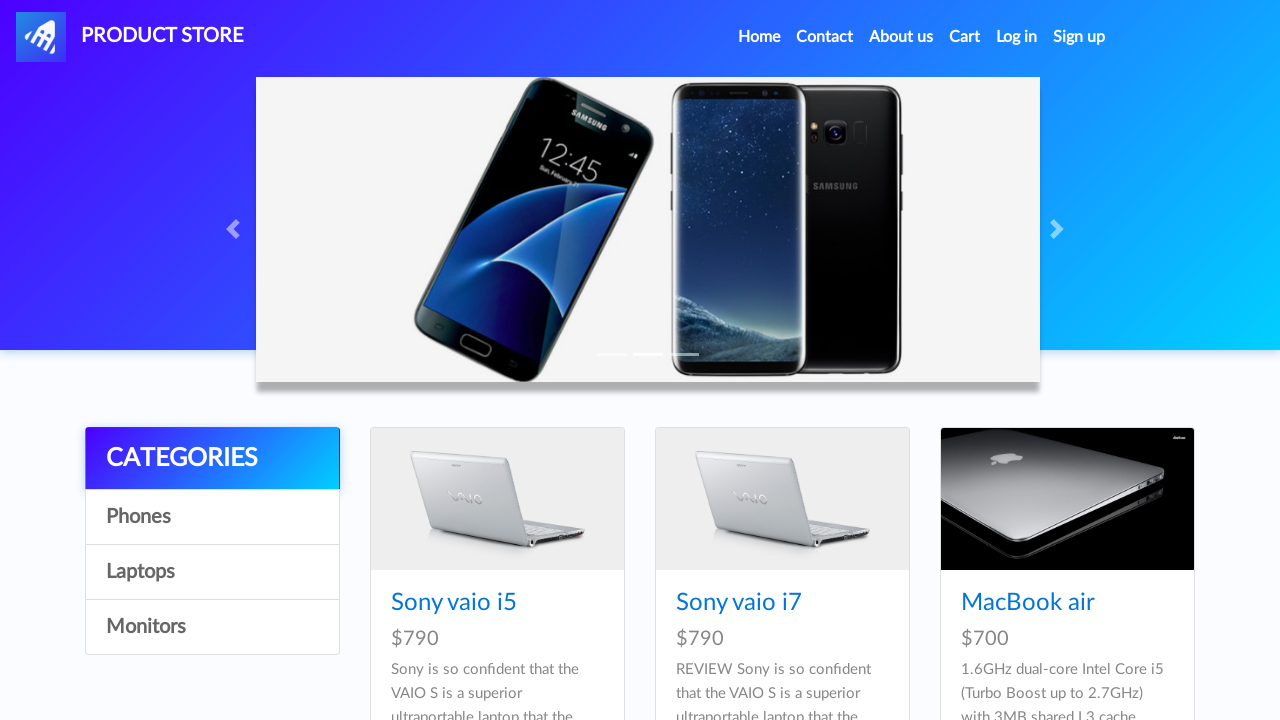

Clicked on MacBook Air product at (1028, 603) on text=MacBook air
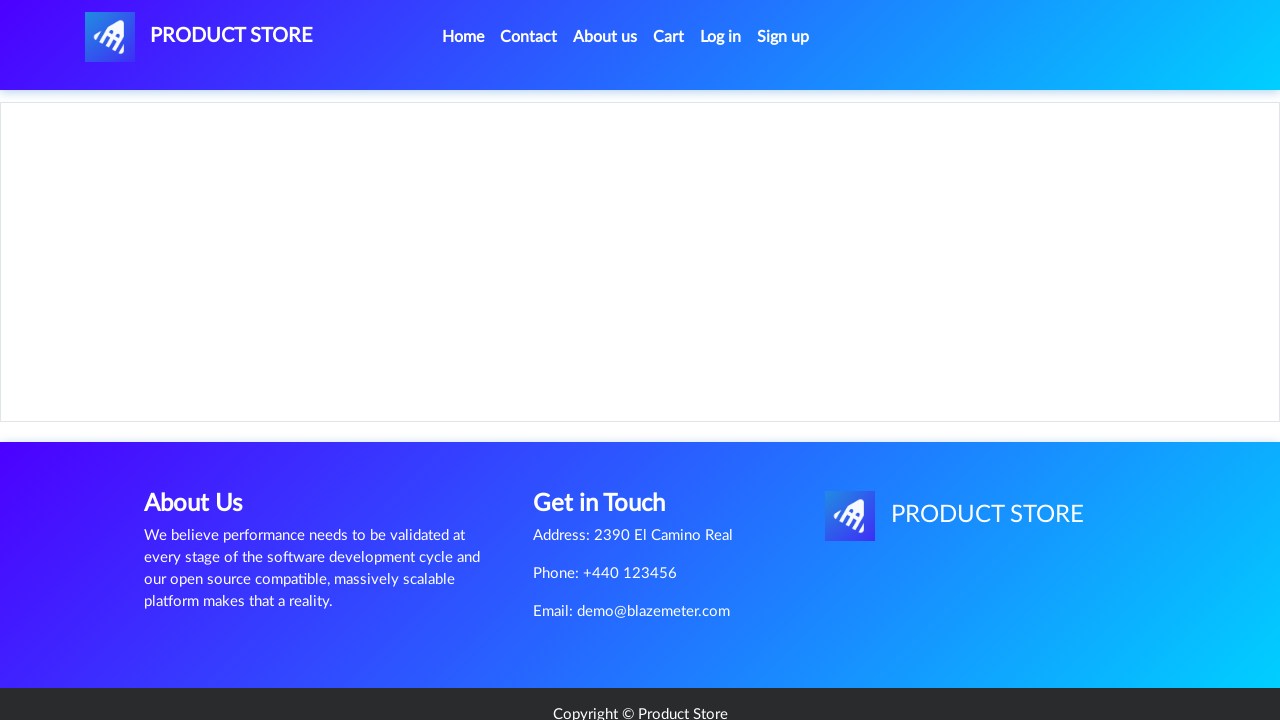

Waited for MacBook Air product page to load
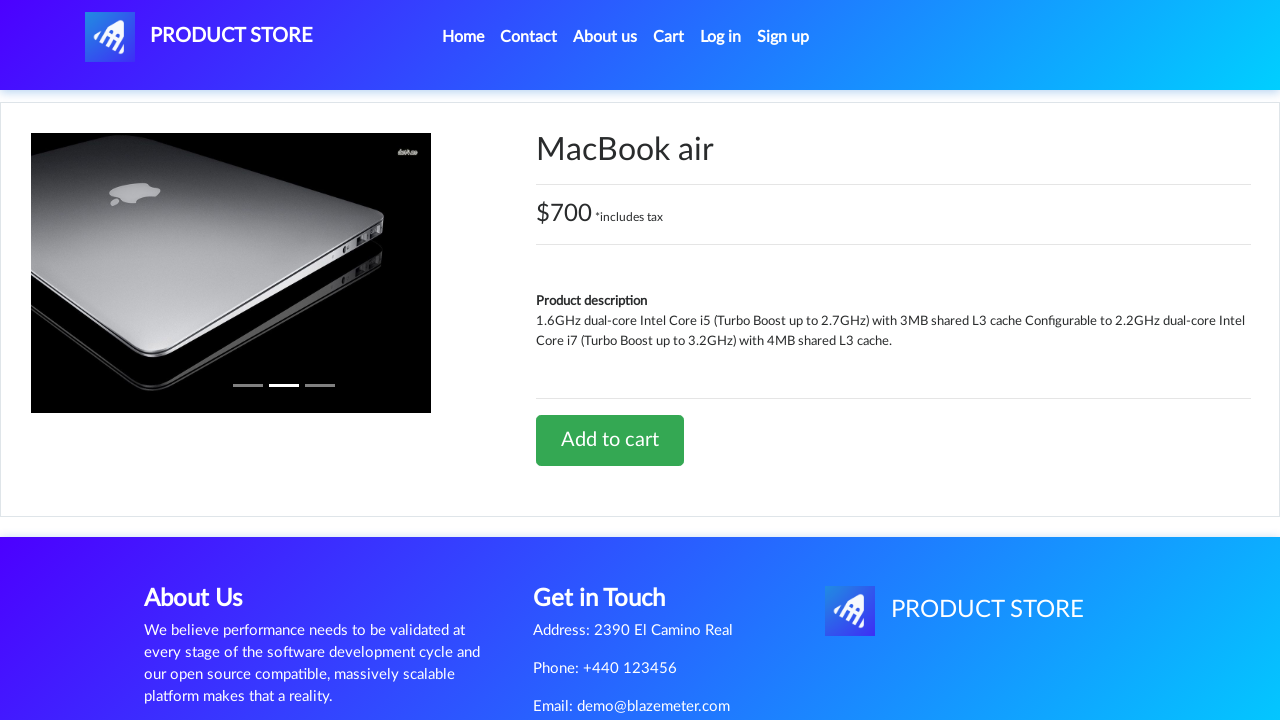

Retrieved product name: MacBook air
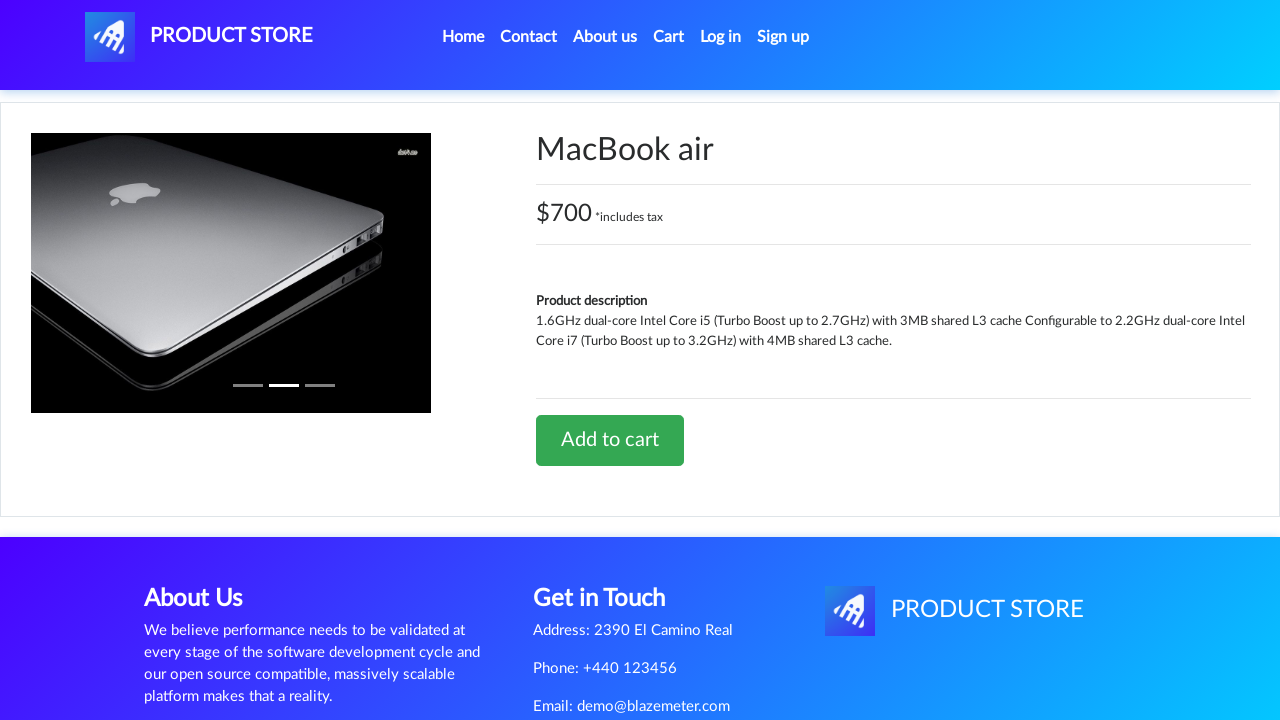

Clicked 'Add to cart' button at (610, 440) on text=Add to cart
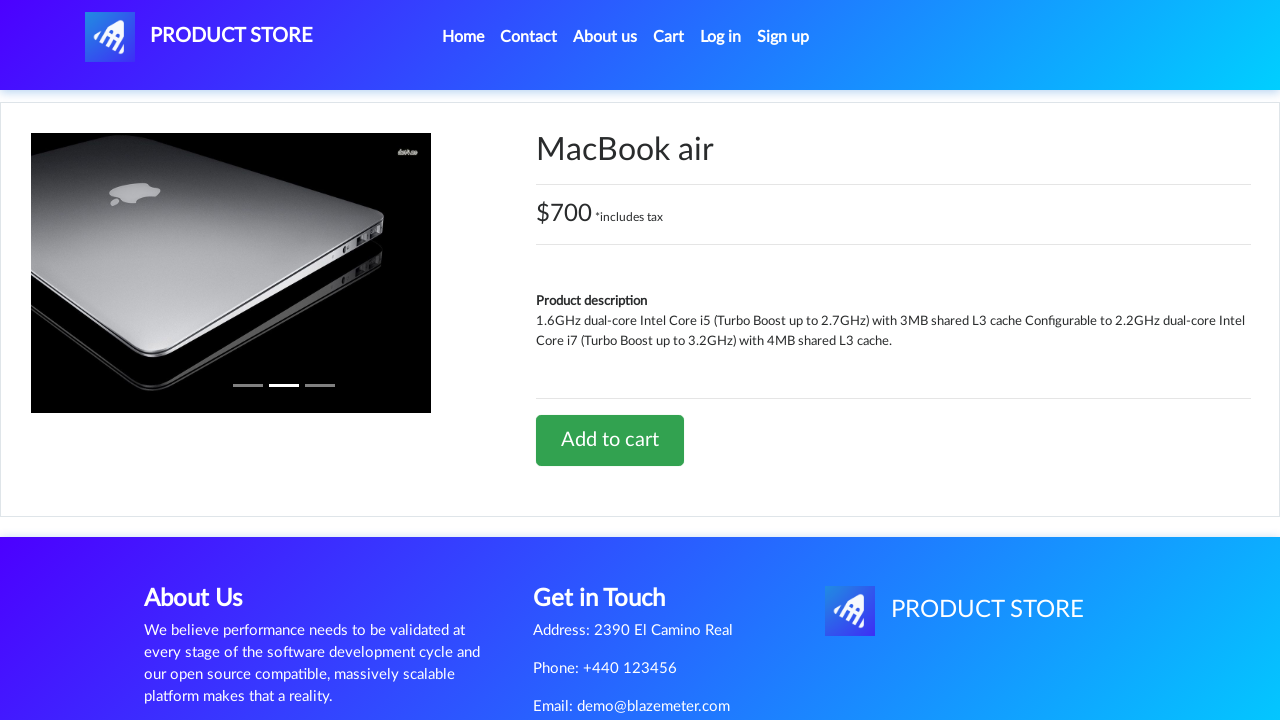

Waited for confirmation alert
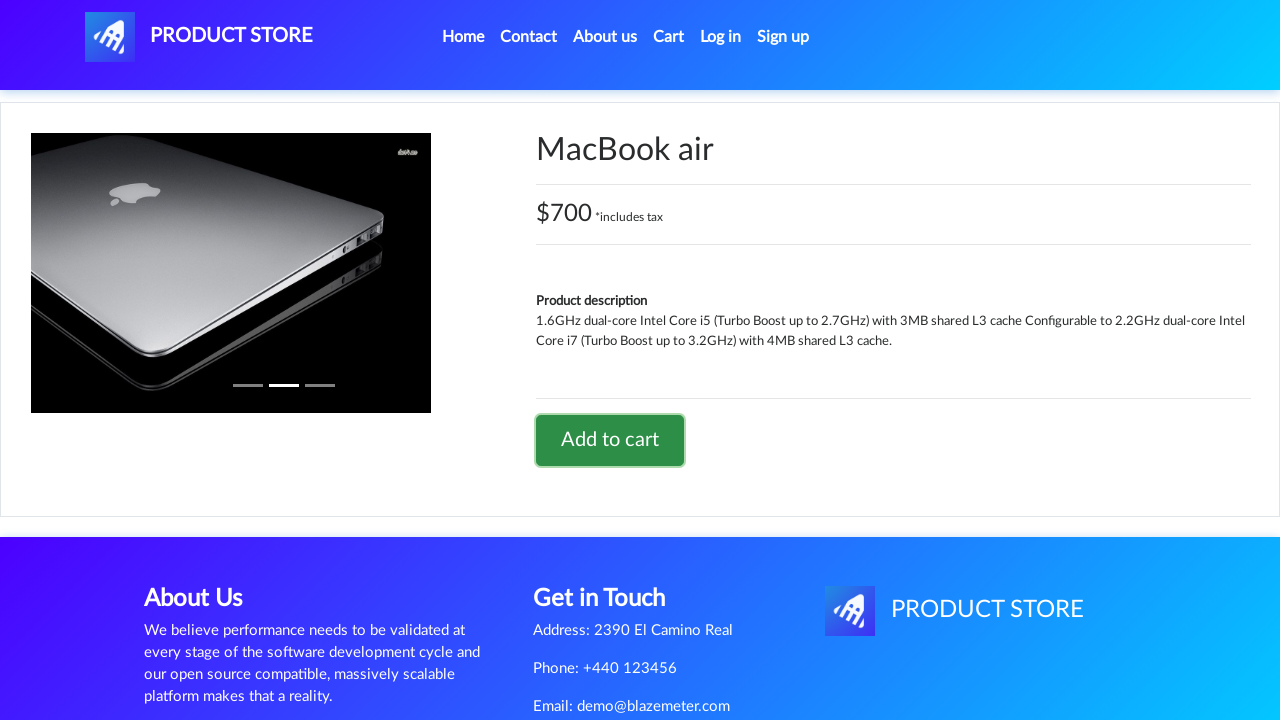

Accepted the add to cart confirmation alert
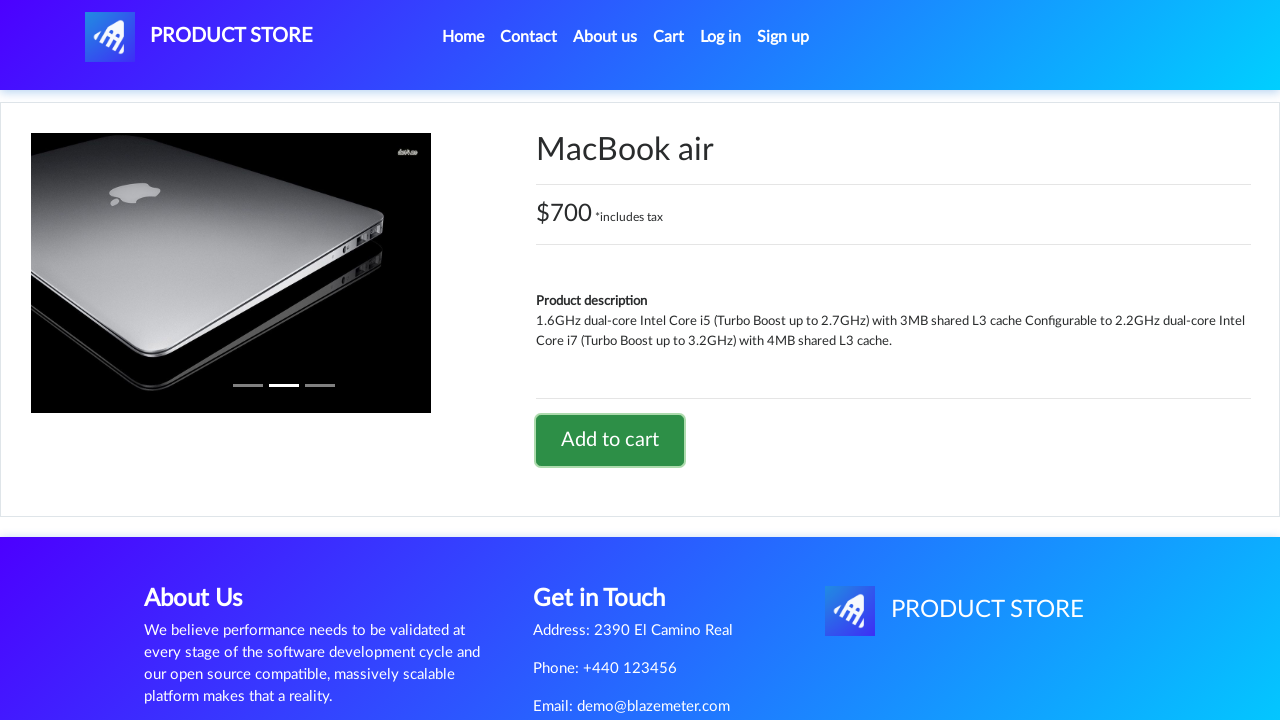

Clicked on Cart link to view shopping cart at (669, 37) on text=Cart
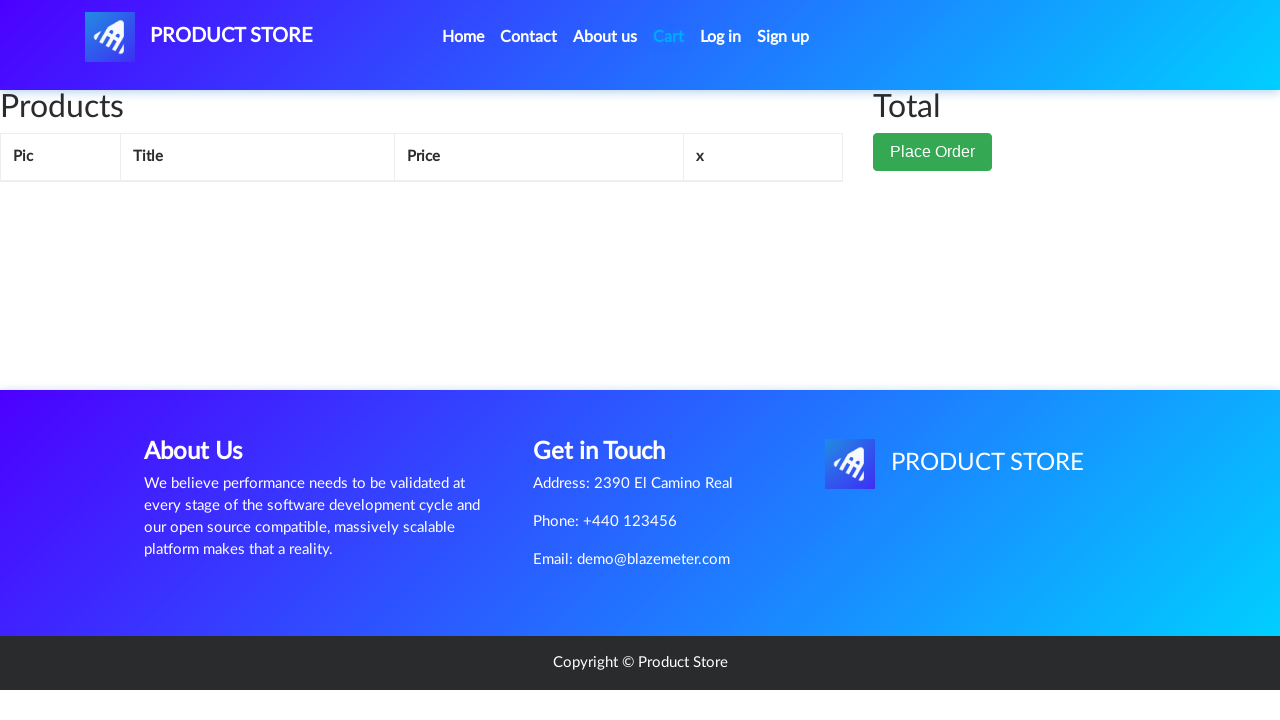

Waited for shopping cart page to load
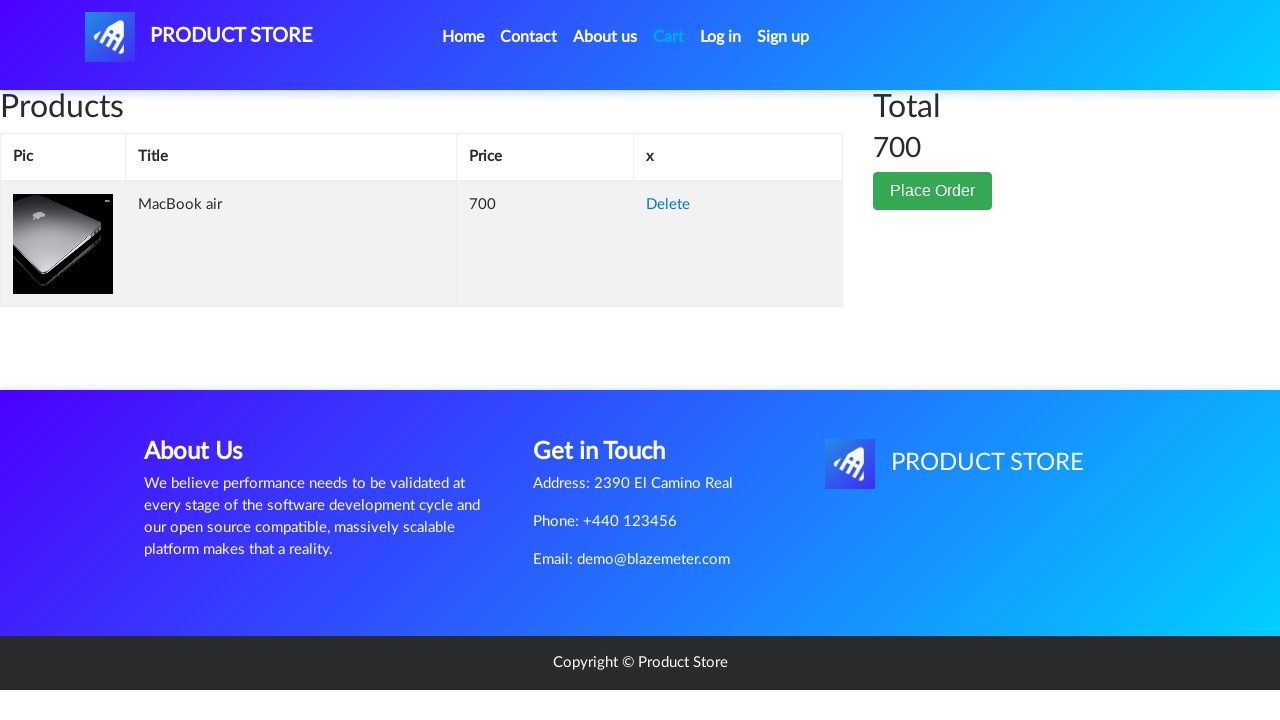

Verified MacBook Air appears in the shopping cart
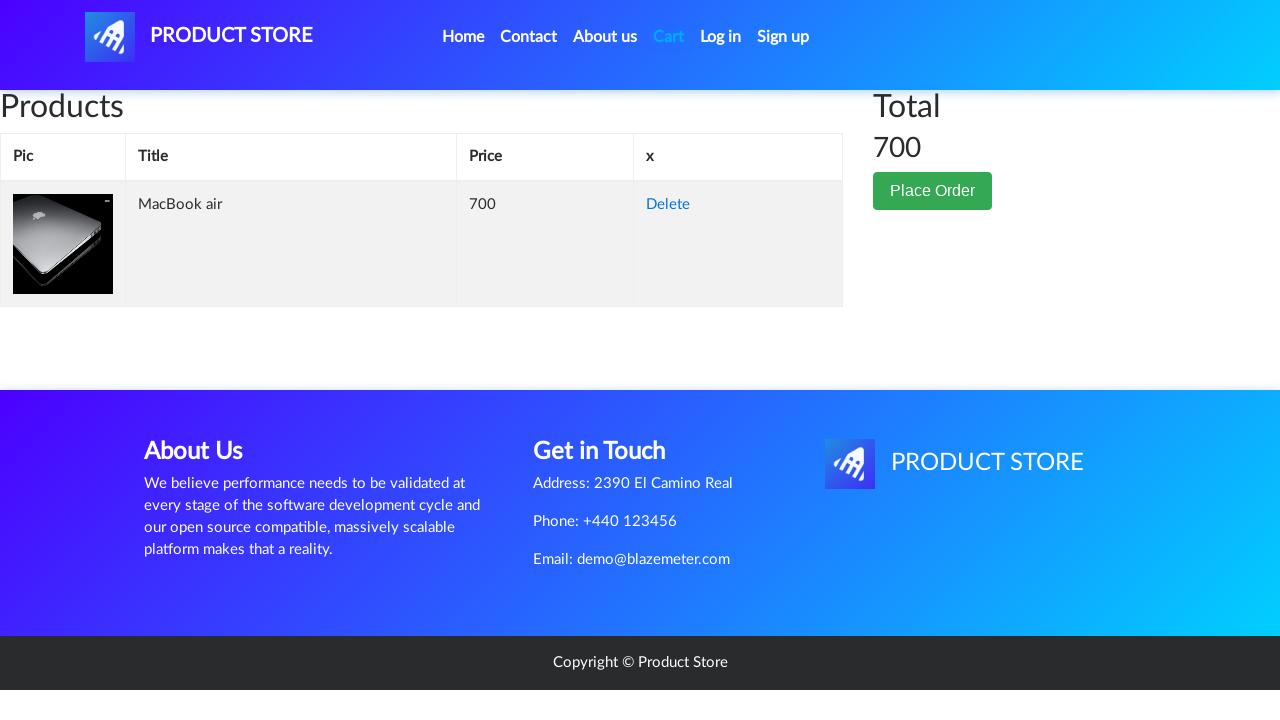

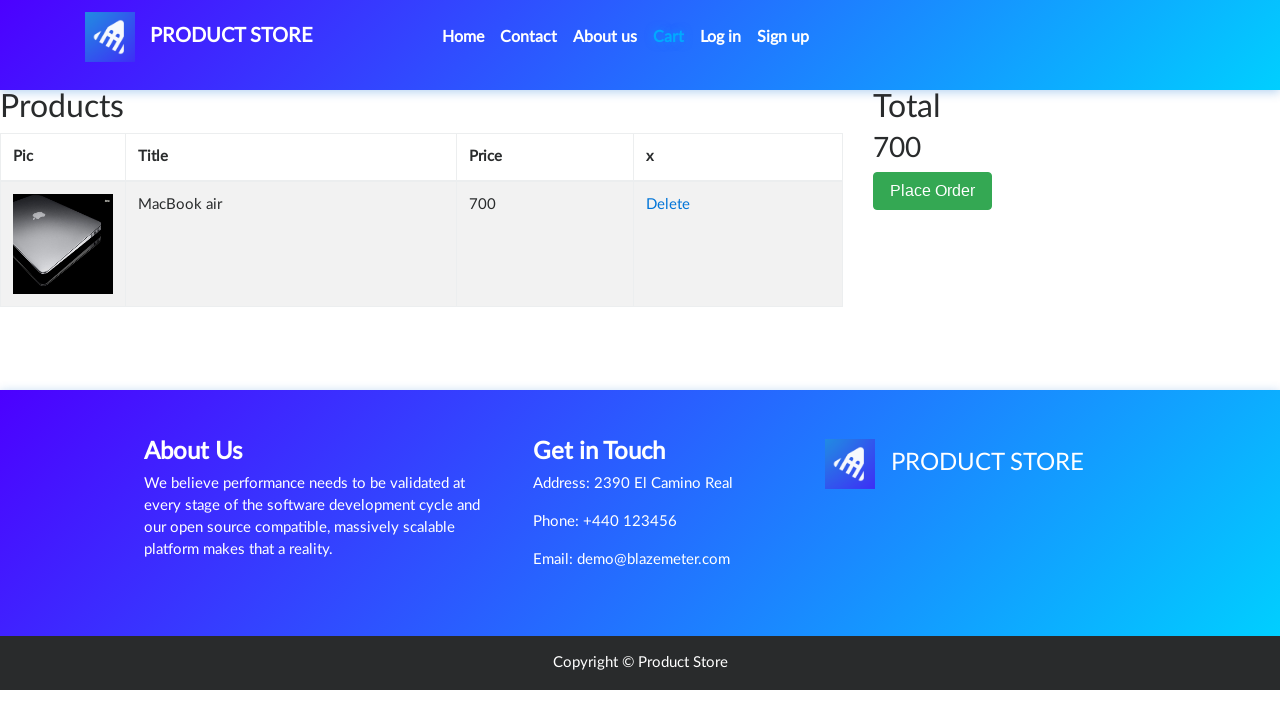